Tests RedBus website navigation including scrolling, opening careers page in new window, navigating through about us and life at redBus pages, and returning to main window to click bus timetable

Starting URL: https://www.redbus.in/

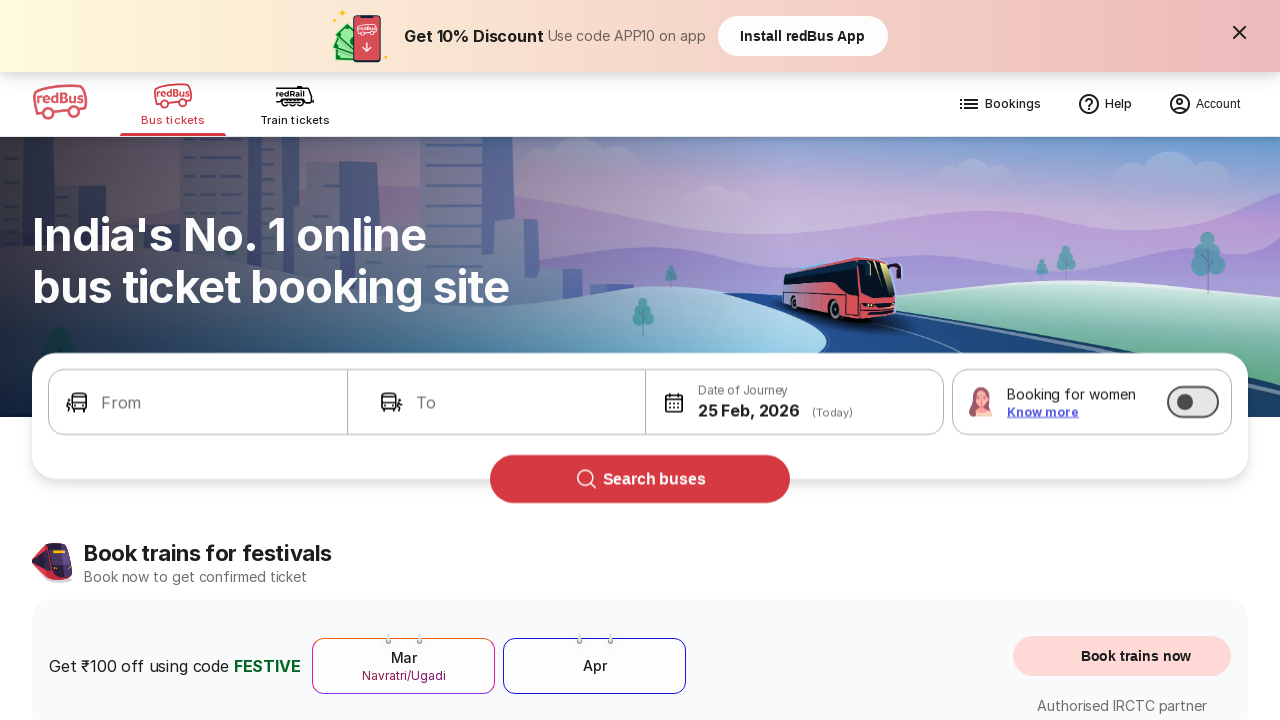

Scrolled to bottom of RedBus homepage
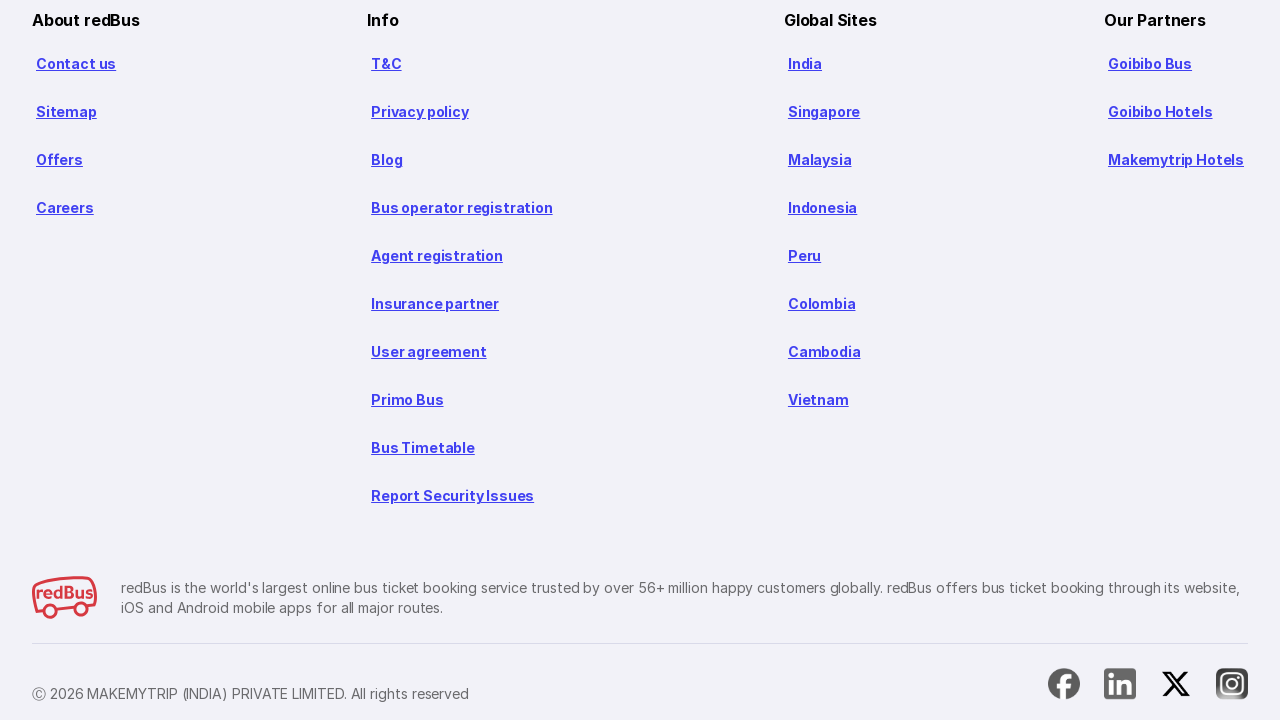

Clicked Careers link to open new window at (65, 208) on xpath=//a[text()='Careers']
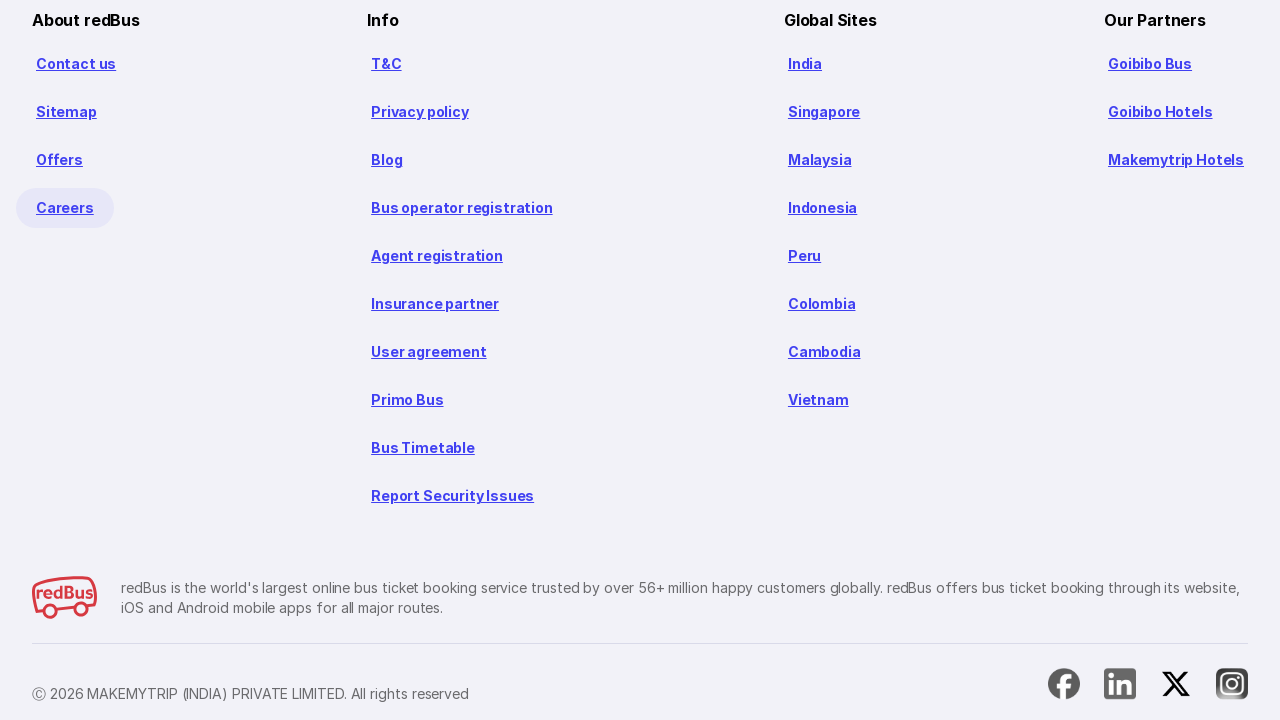

Clicked About Us link in Careers window at (863, 29) on (//a[text()='About Us'])[1]
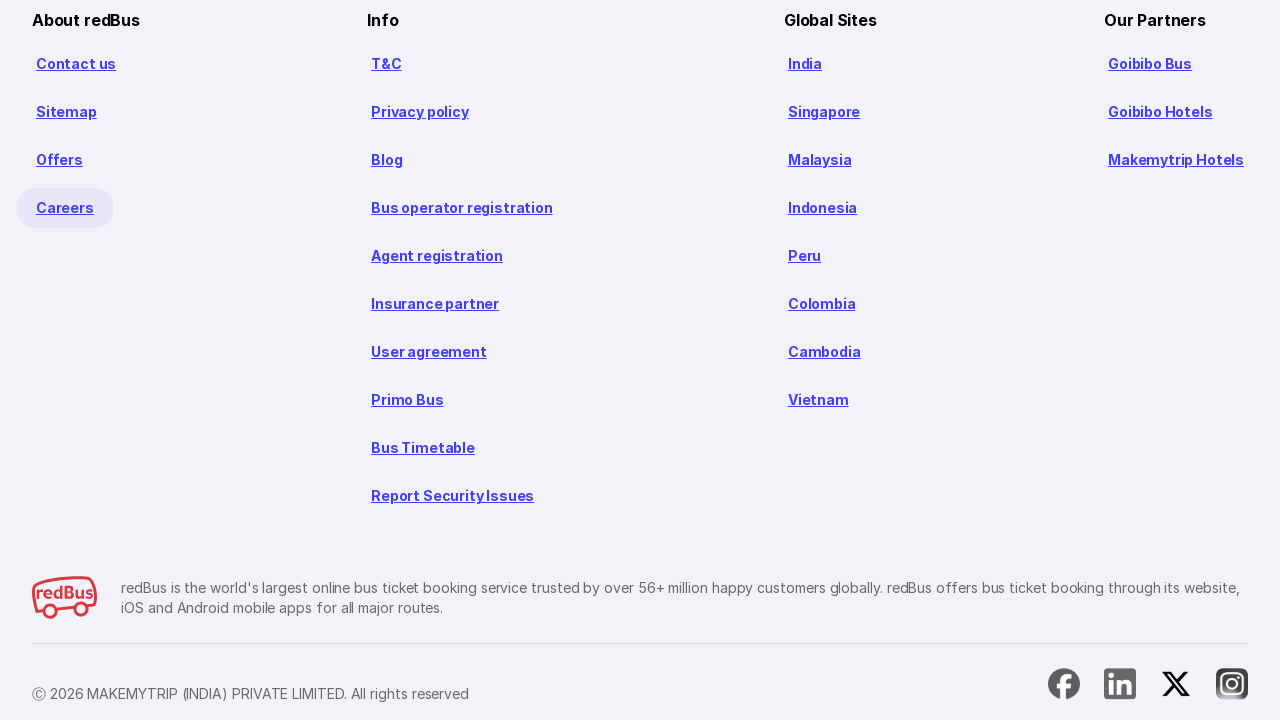

Clicked Life at redBus link in Careers window at (961, 29) on (//a[text()='Life at redBus'])[1]
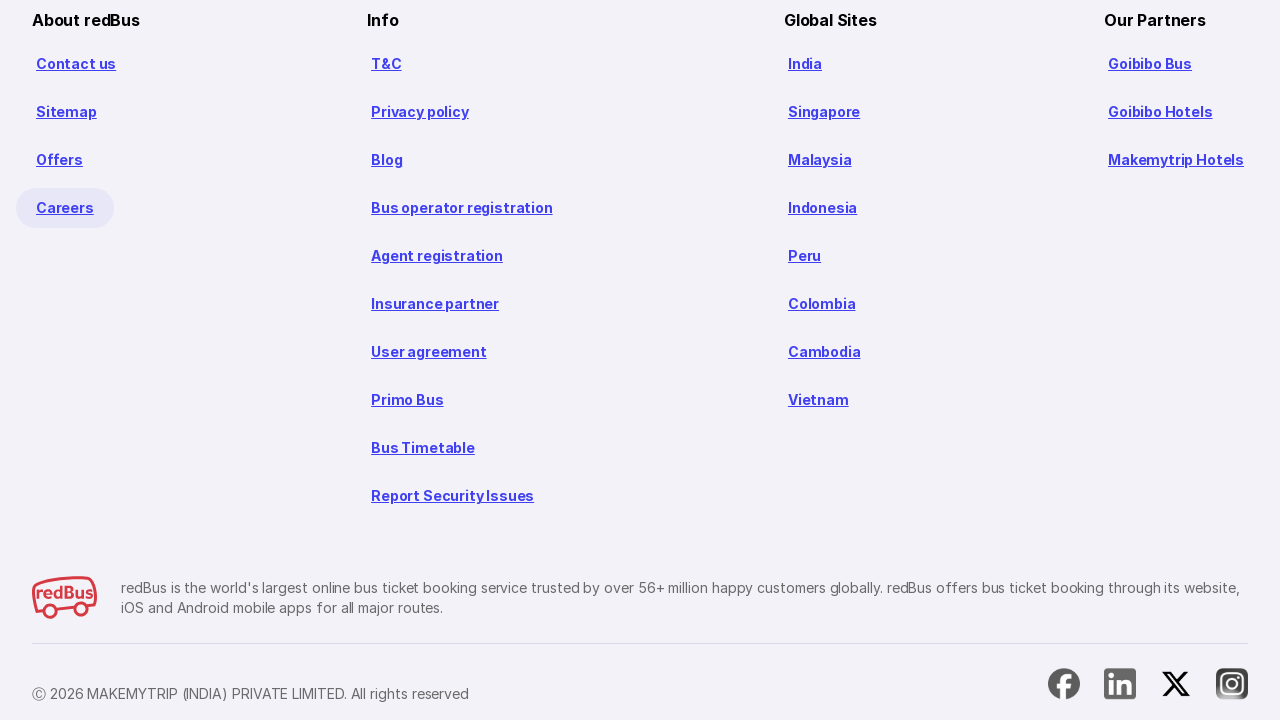

Returned to main window and clicked Bus Timetable link at (423, 448) on xpath=//a[text()='Bus Timetable']
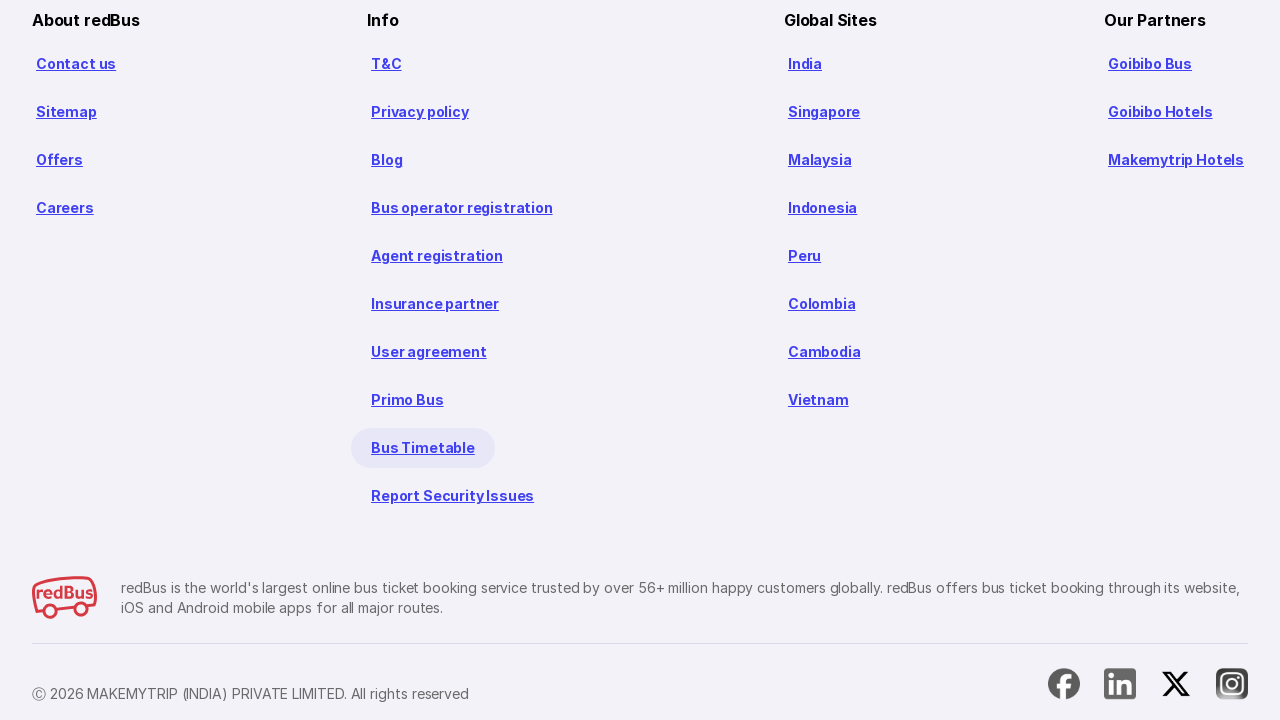

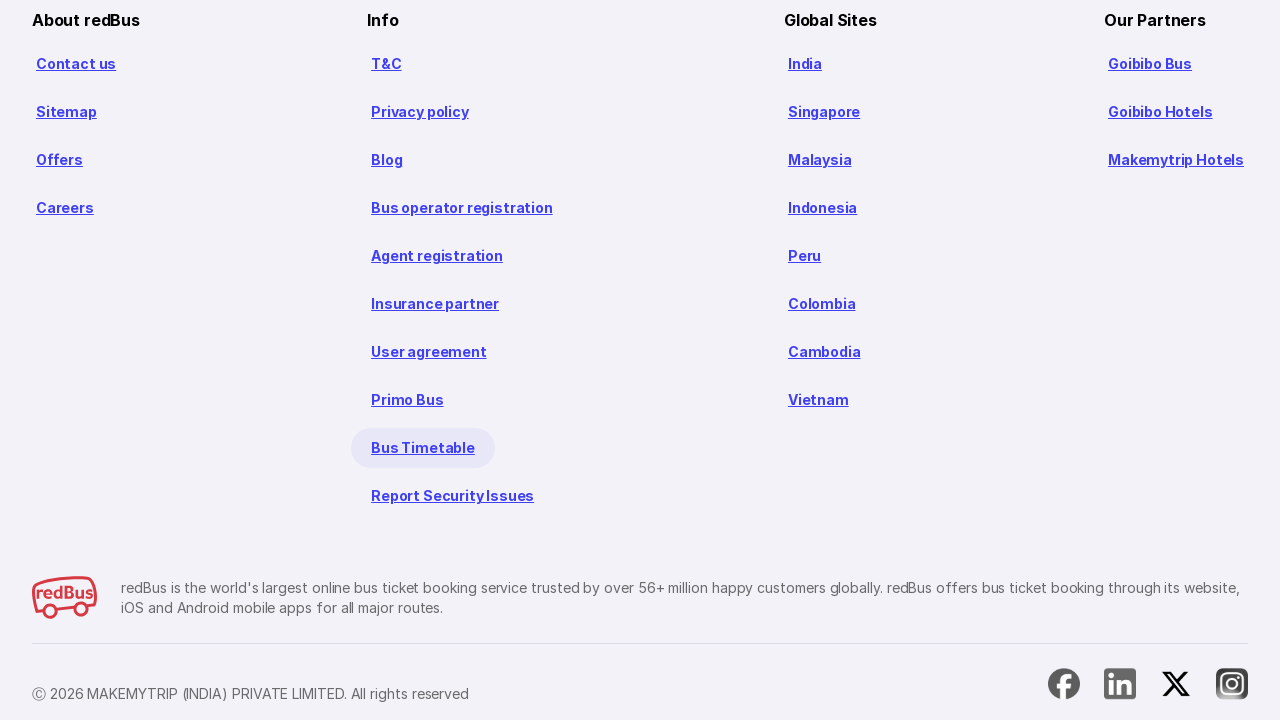